Tests the W3Schools "Try it Yourself" editor by switching to the result iframe and clicking on a download link to verify the HTML5 download attribute functionality

Starting URL: https://www.w3schools.com/tags/tryit.asp?filename=tryhtml5_a_download

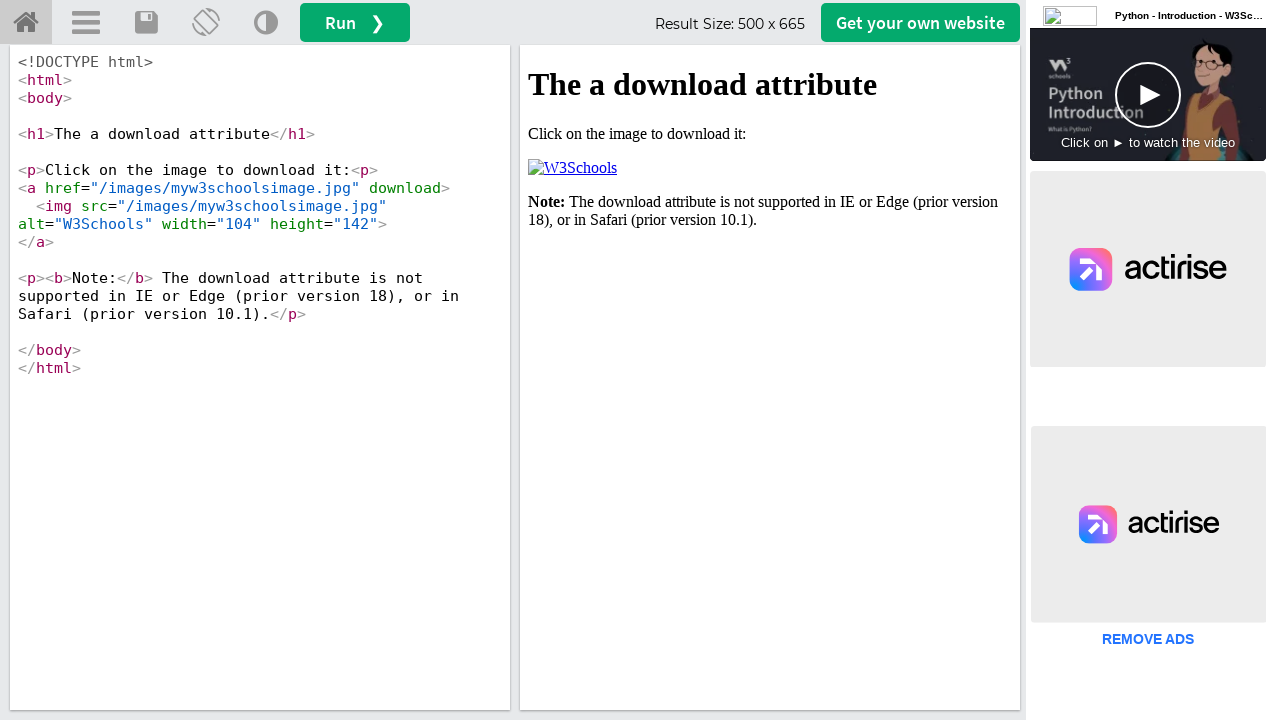

Located the result iframe with ID 'iframeResult'
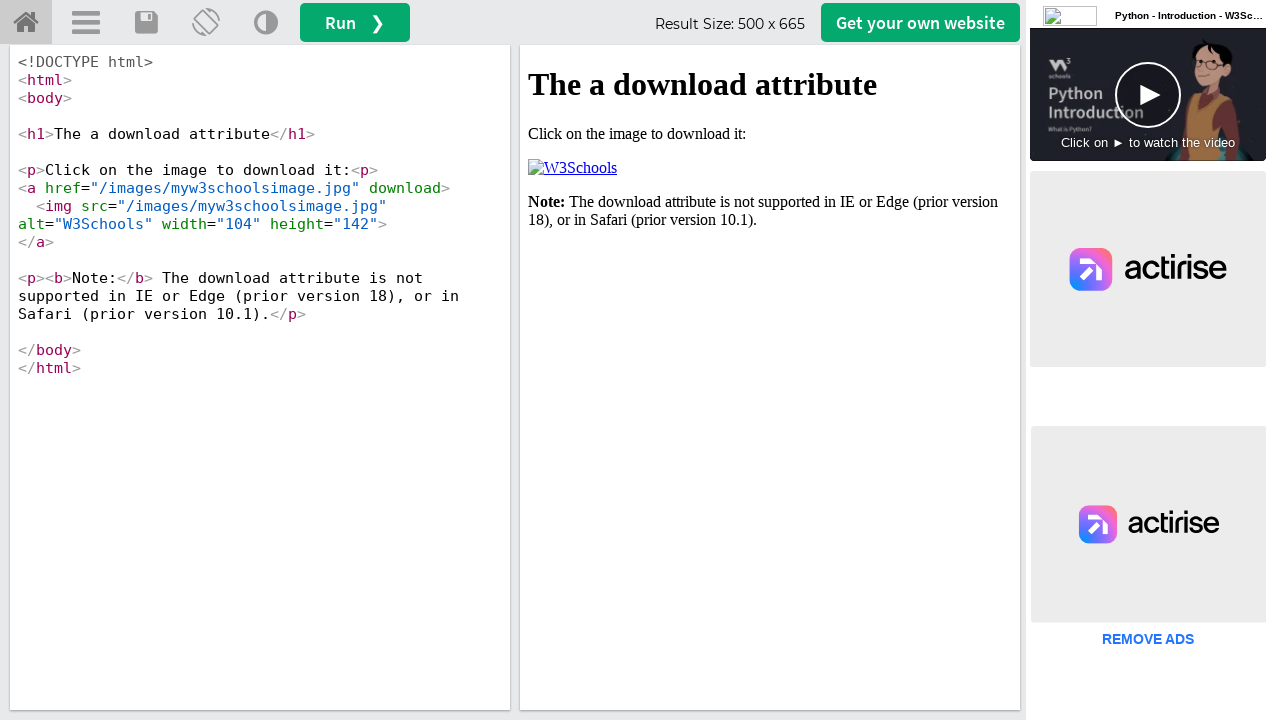

Clicked the download link in the second paragraph of the iframe at (572, 168) on #iframeResult >> internal:control=enter-frame >> xpath=//html/body/p[2]/a
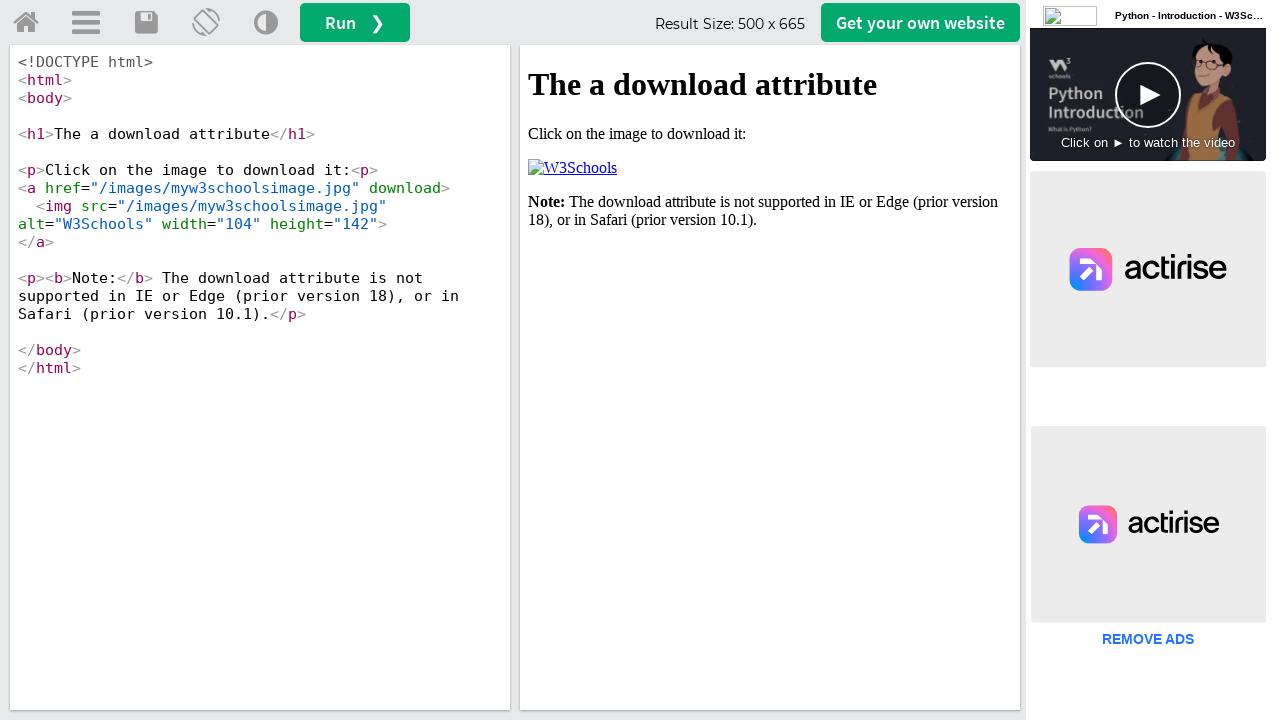

Waited 1 second for download to initiate
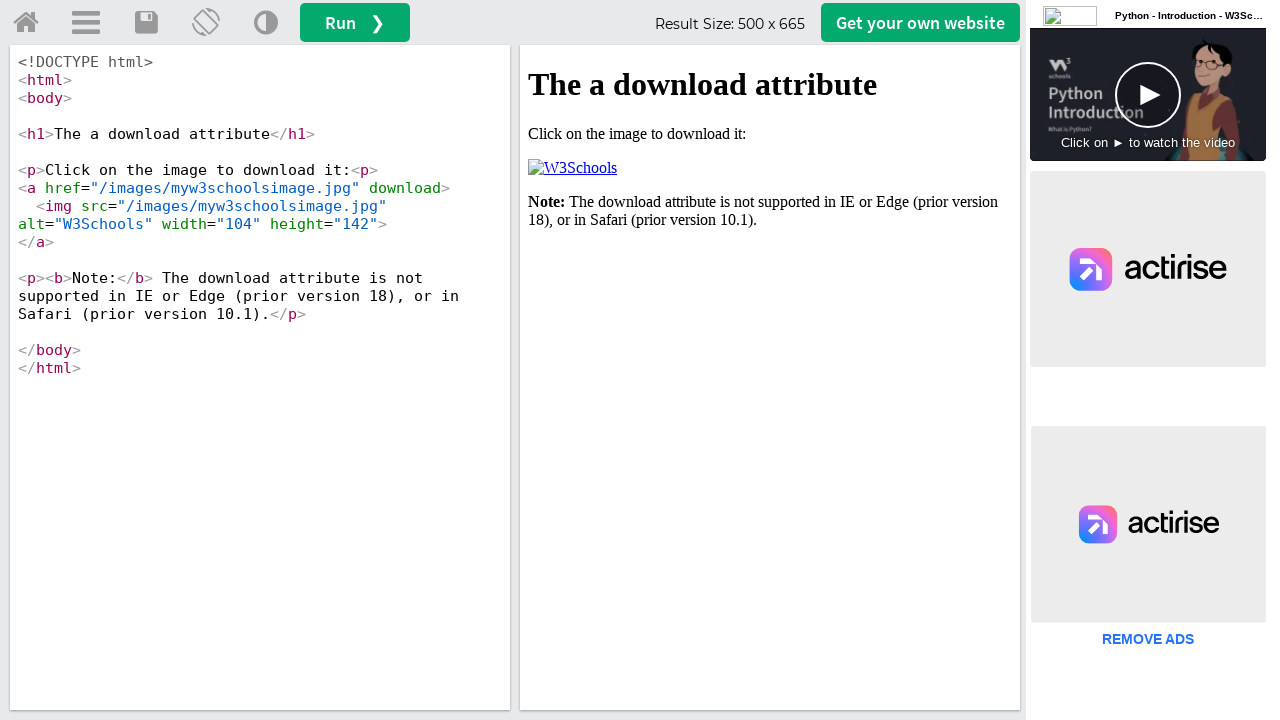

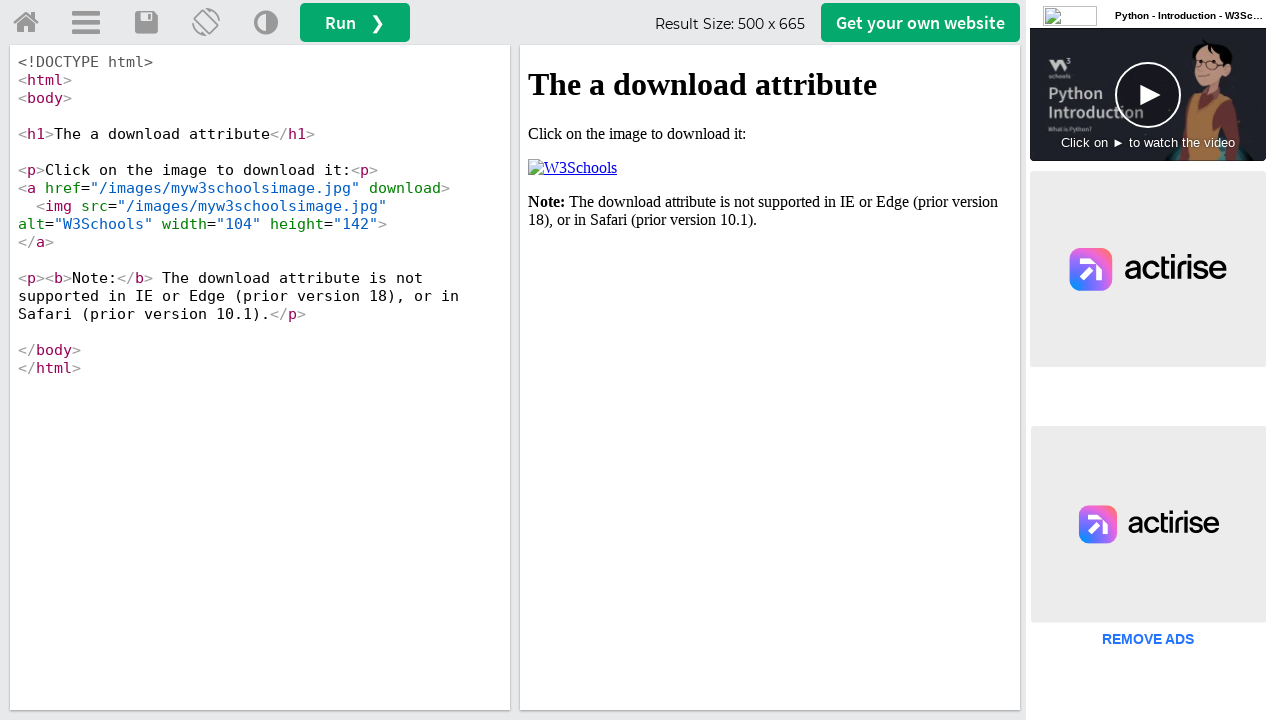